Tests navigation by clicking the "About Us" link on the homepage and verifying the page changes

Starting URL: https://v1.training-support.net

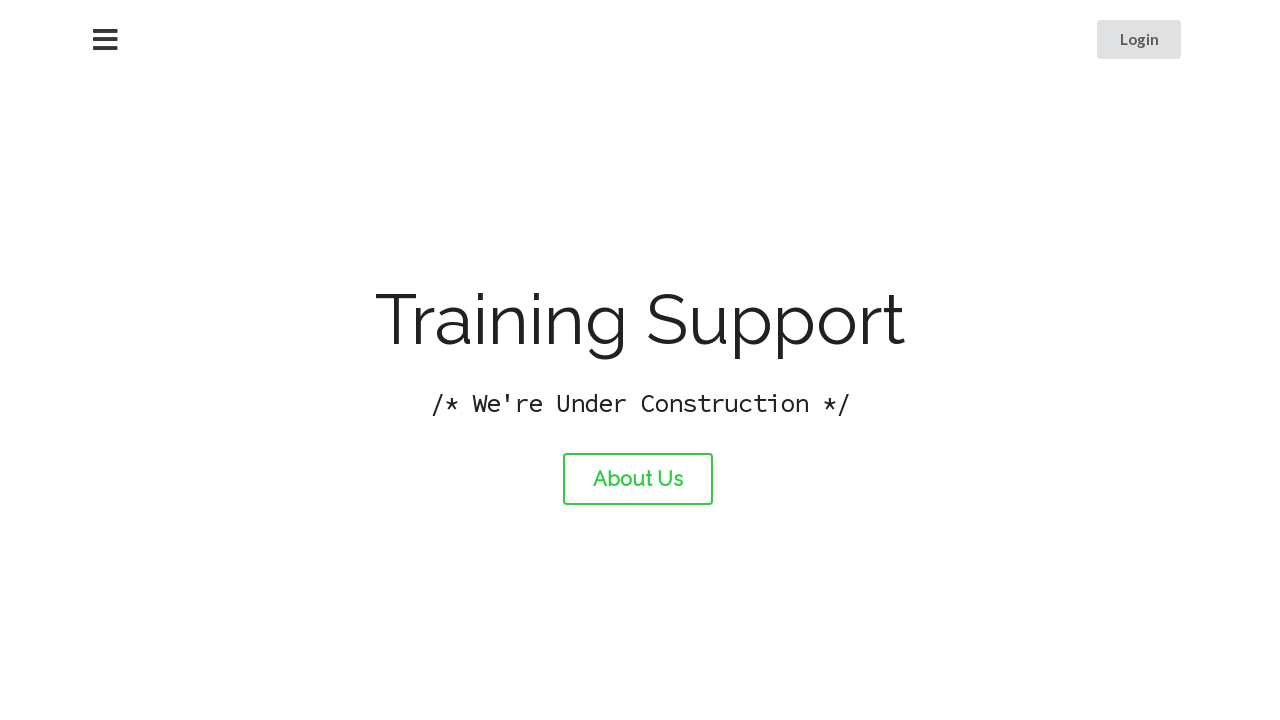

Clicked the 'About Us' link on the homepage at (638, 479) on #about-link
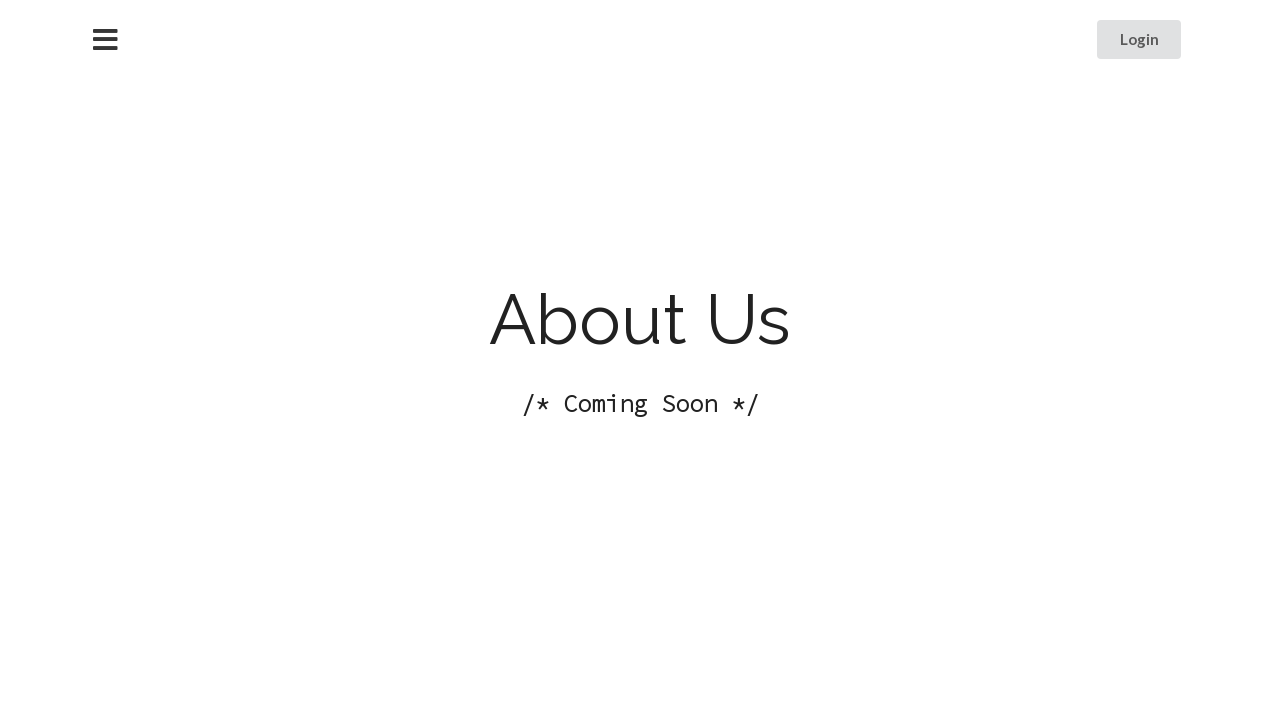

About Us page loaded successfully
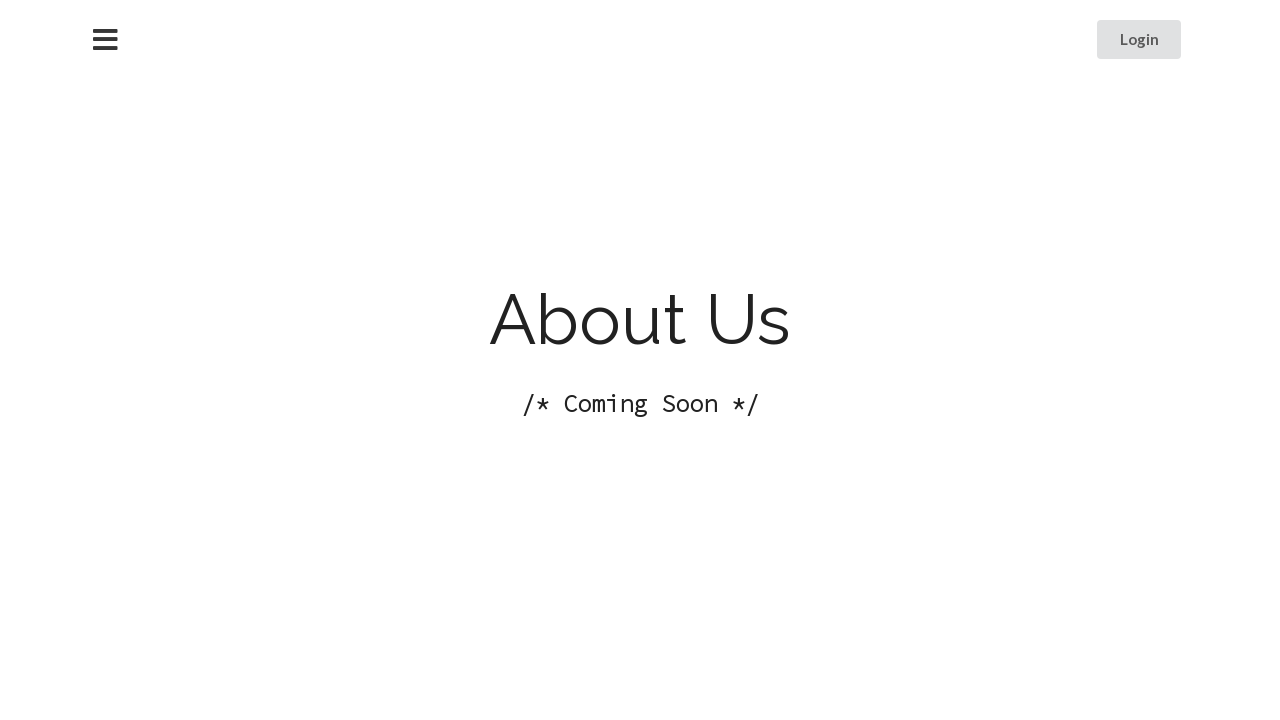

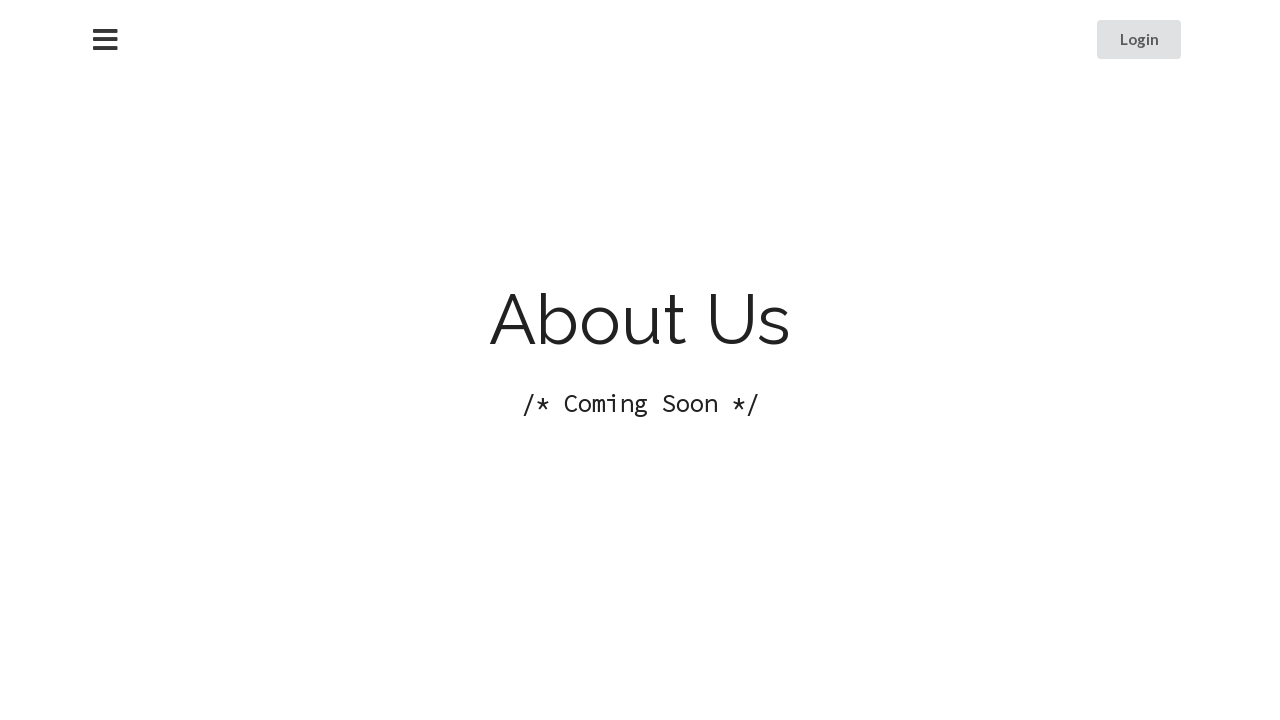